Solves a mathematical challenge by reading a value from the page, calculating the result using a logarithmic formula, filling the answer, selecting checkboxes and radio buttons, then submitting the form

Starting URL: http://suninjuly.github.io/math.html

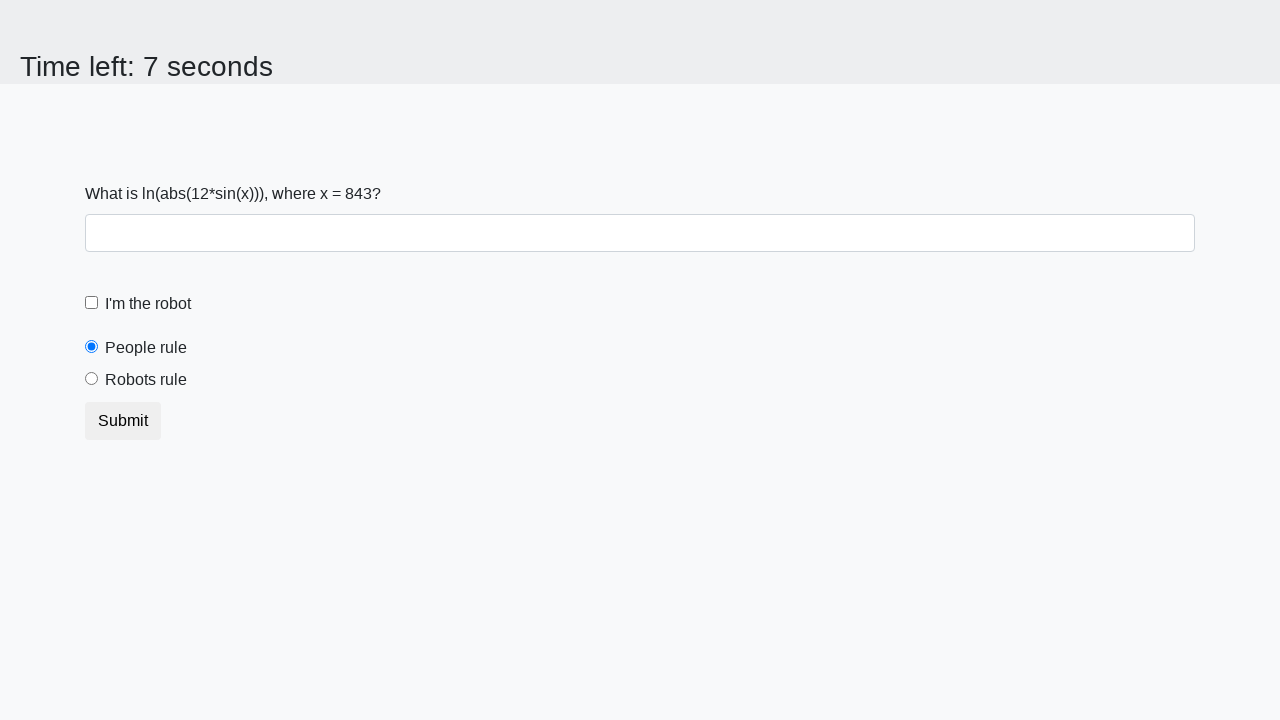

Retrieved x value from page element
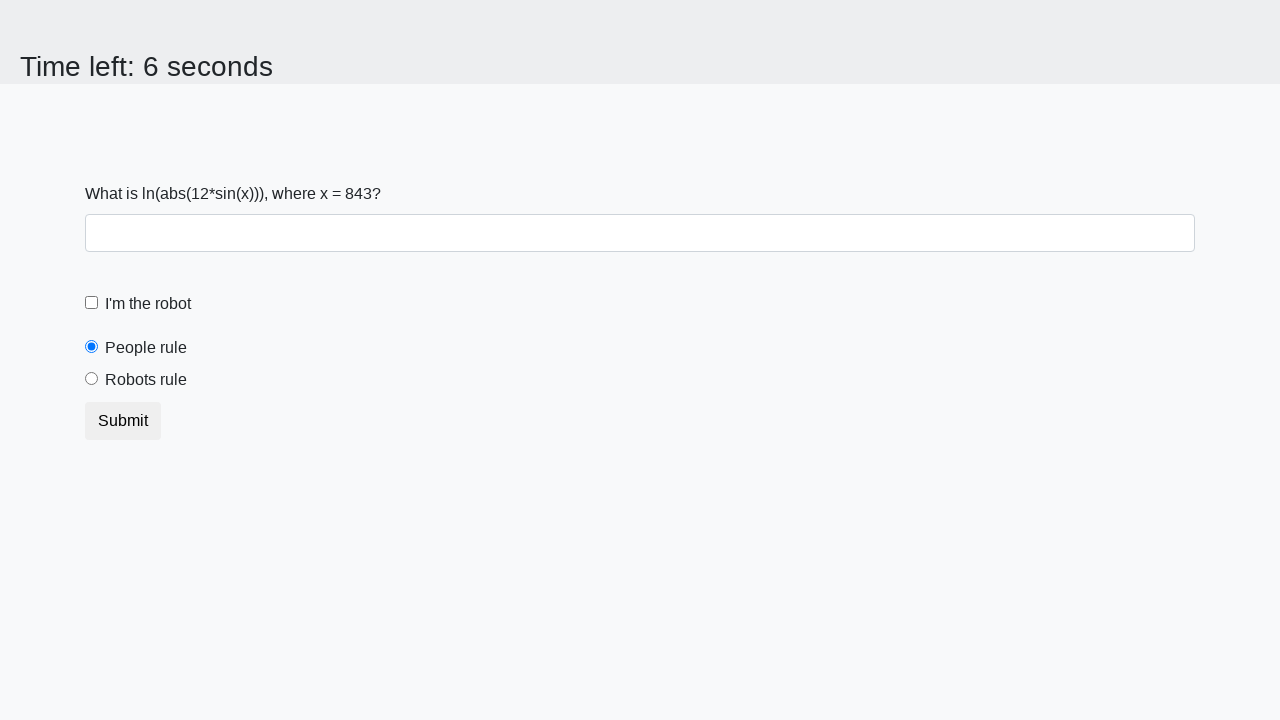

Calculated result y using logarithmic formula: y = 2.344489421076967
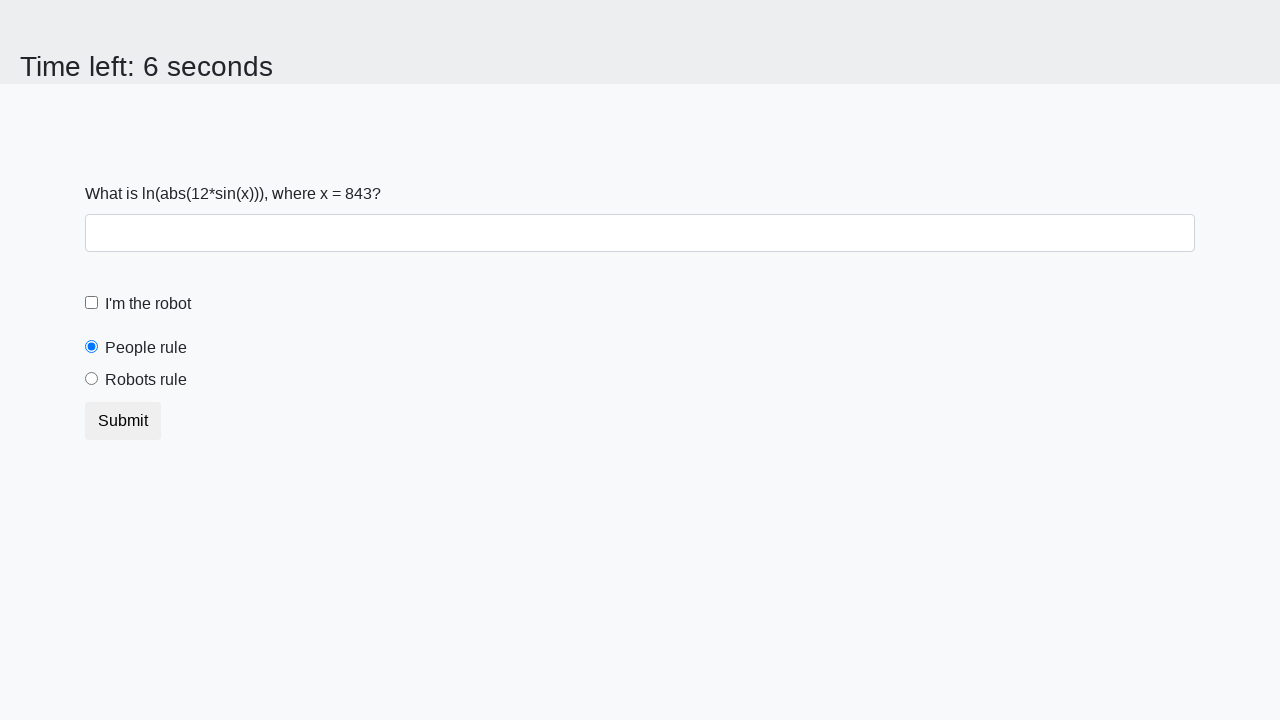

Filled answer field with calculated value on #answer
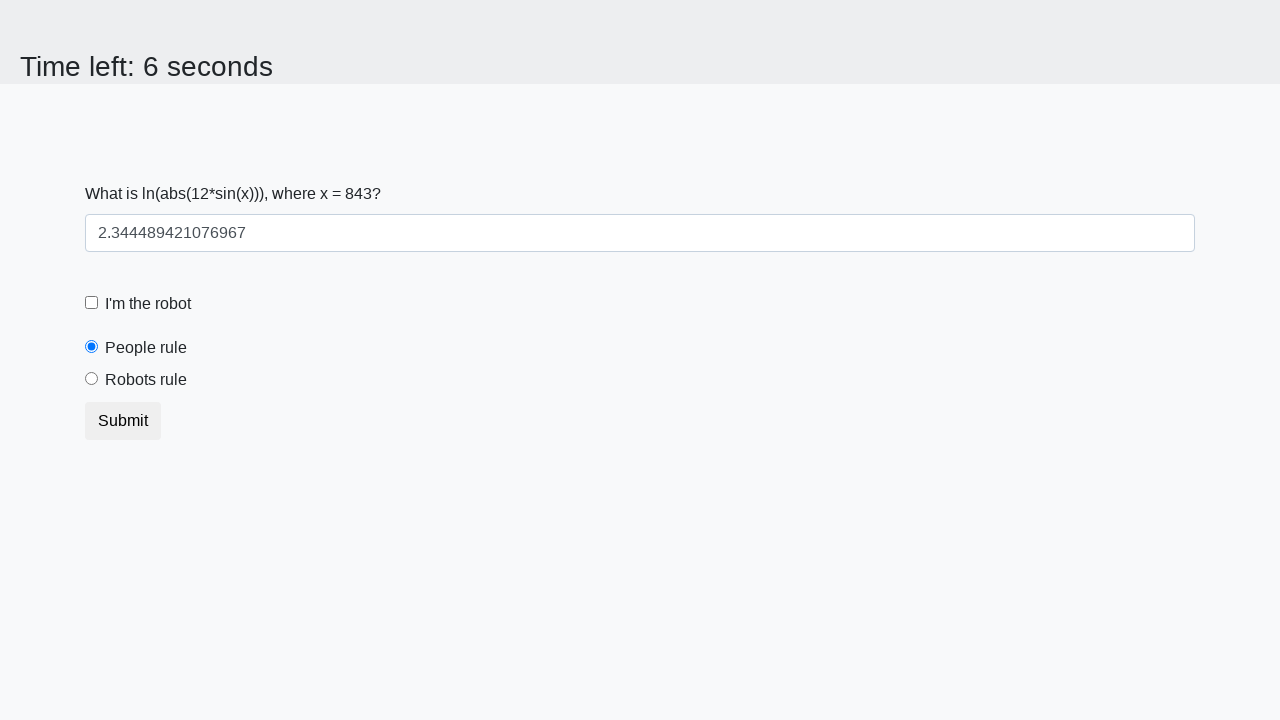

Checked 'I'm the robot' checkbox at (92, 303) on #robotCheckbox
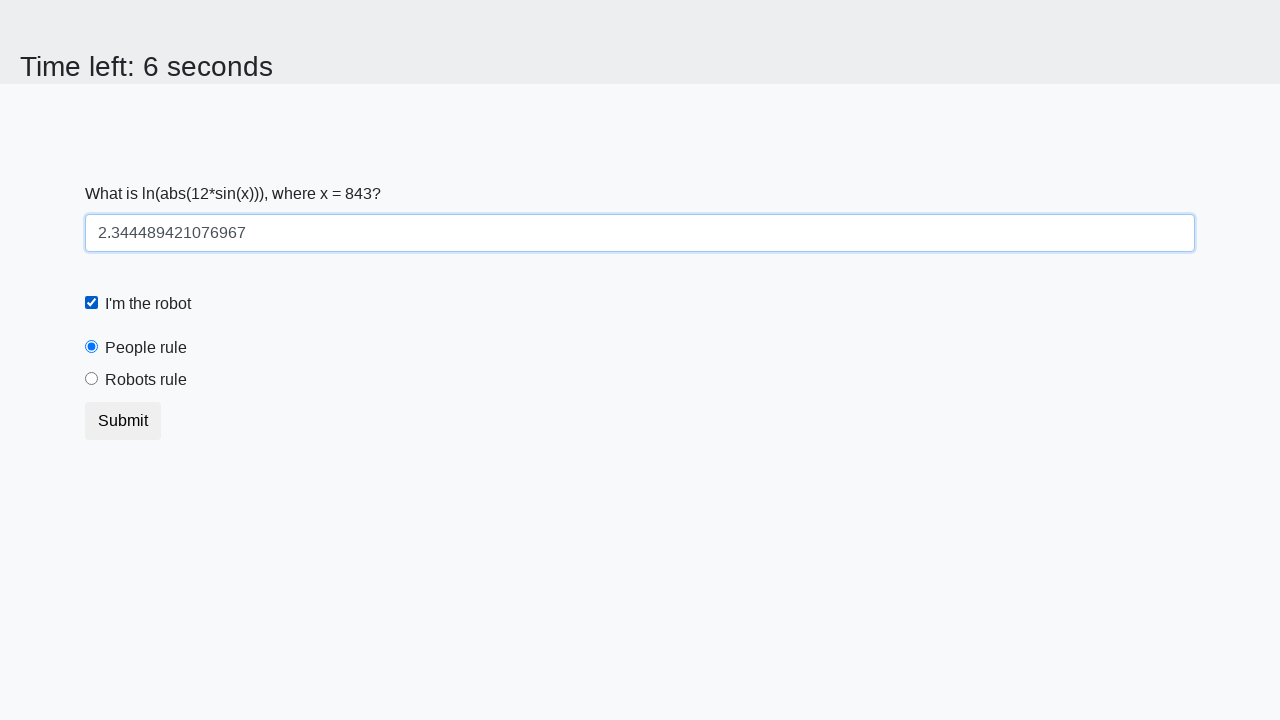

Selected 'Robots rule!' radio button at (92, 379) on #robotsRule
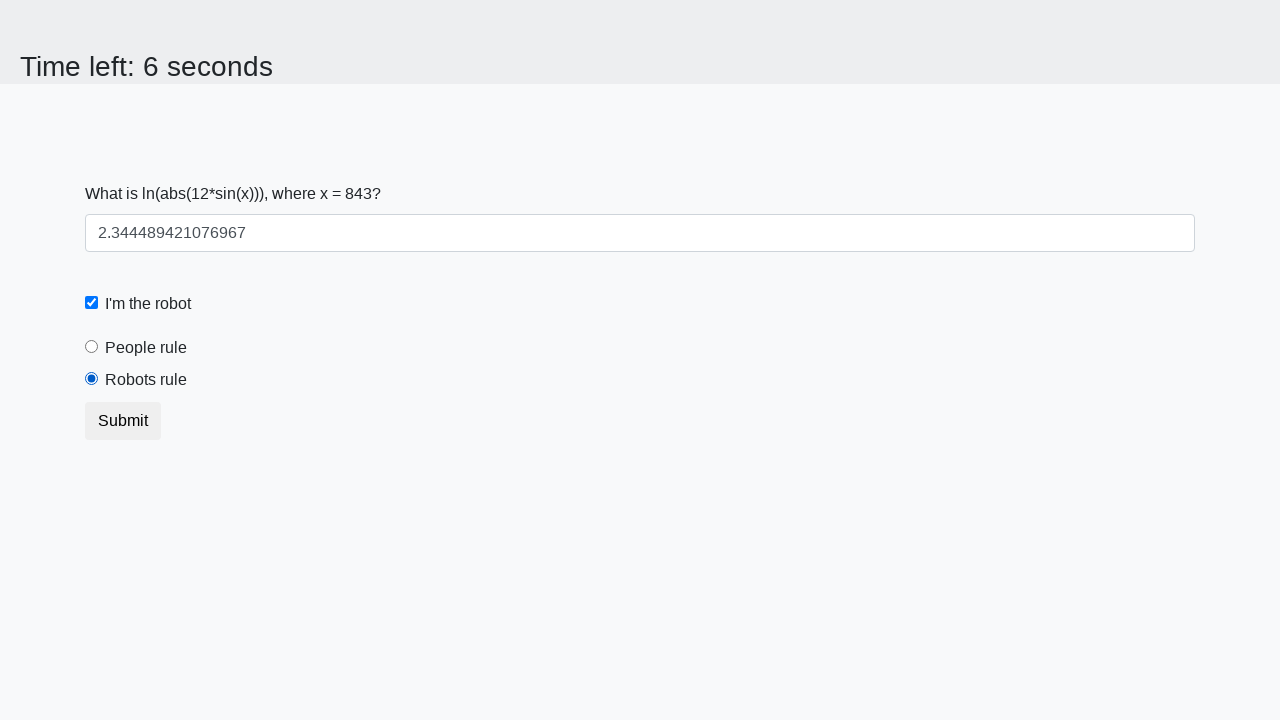

Clicked submit button to submit form at (123, 421) on .btn
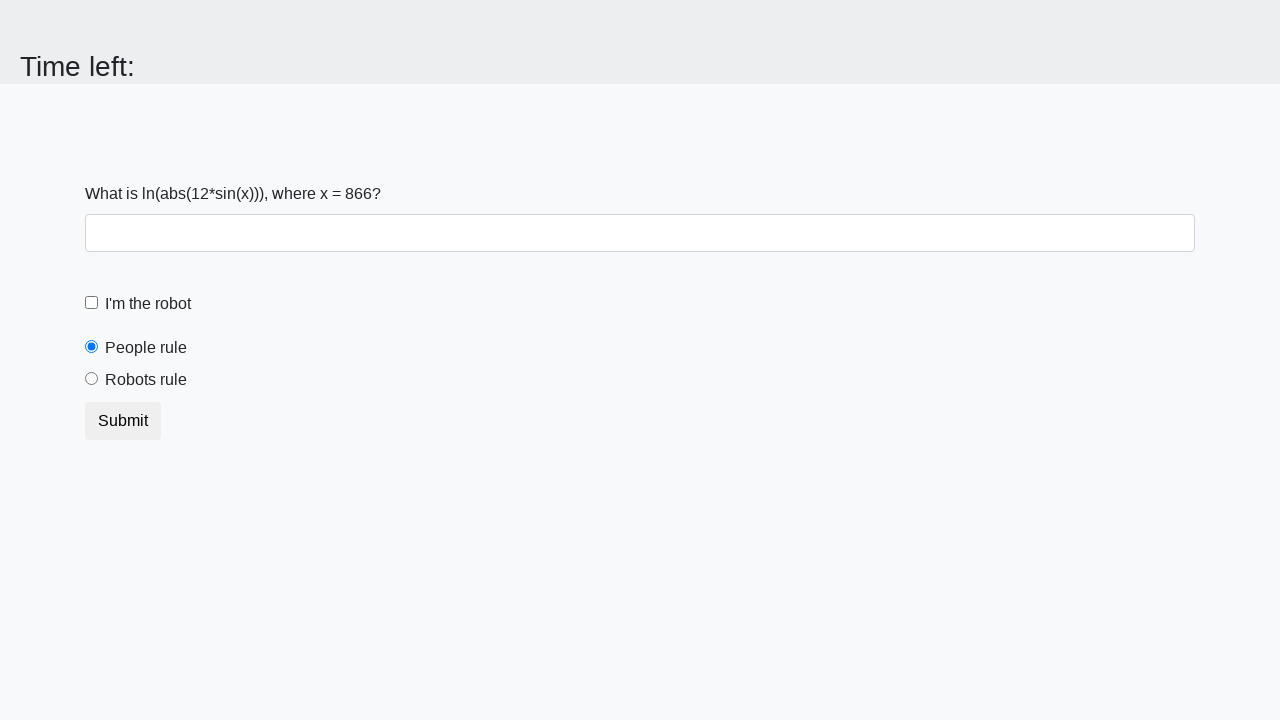

Waited for result page to load
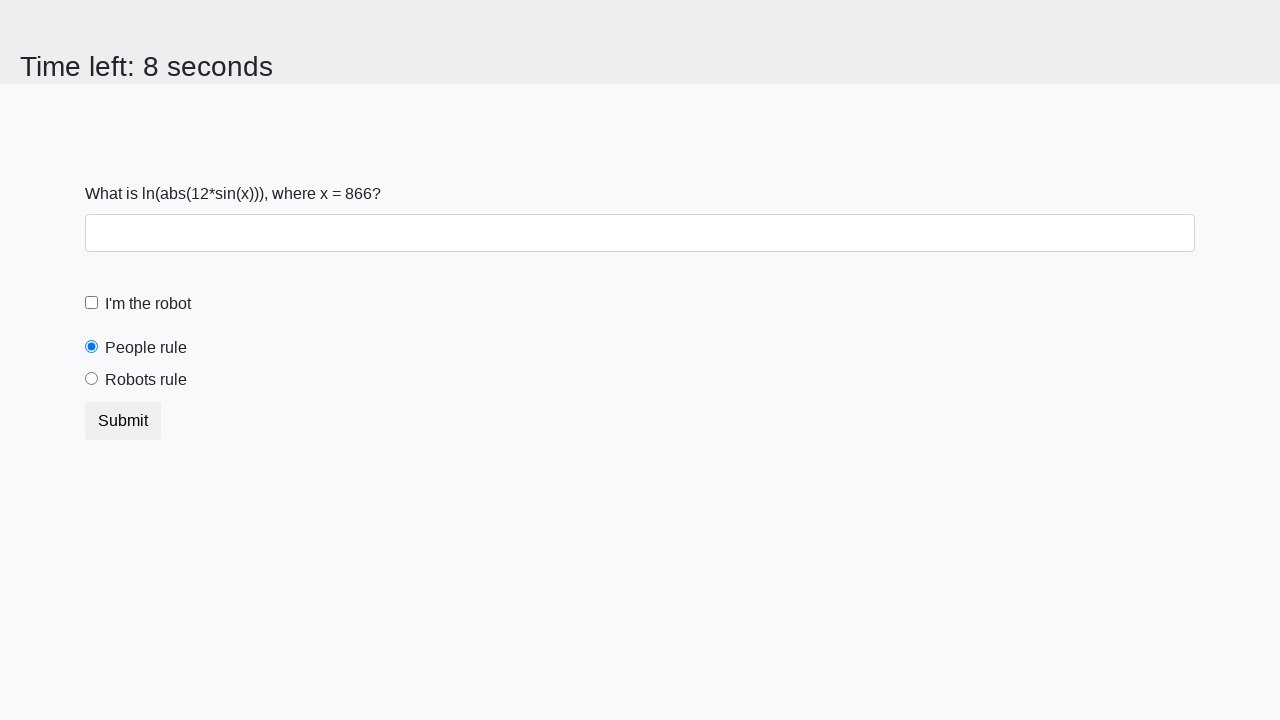

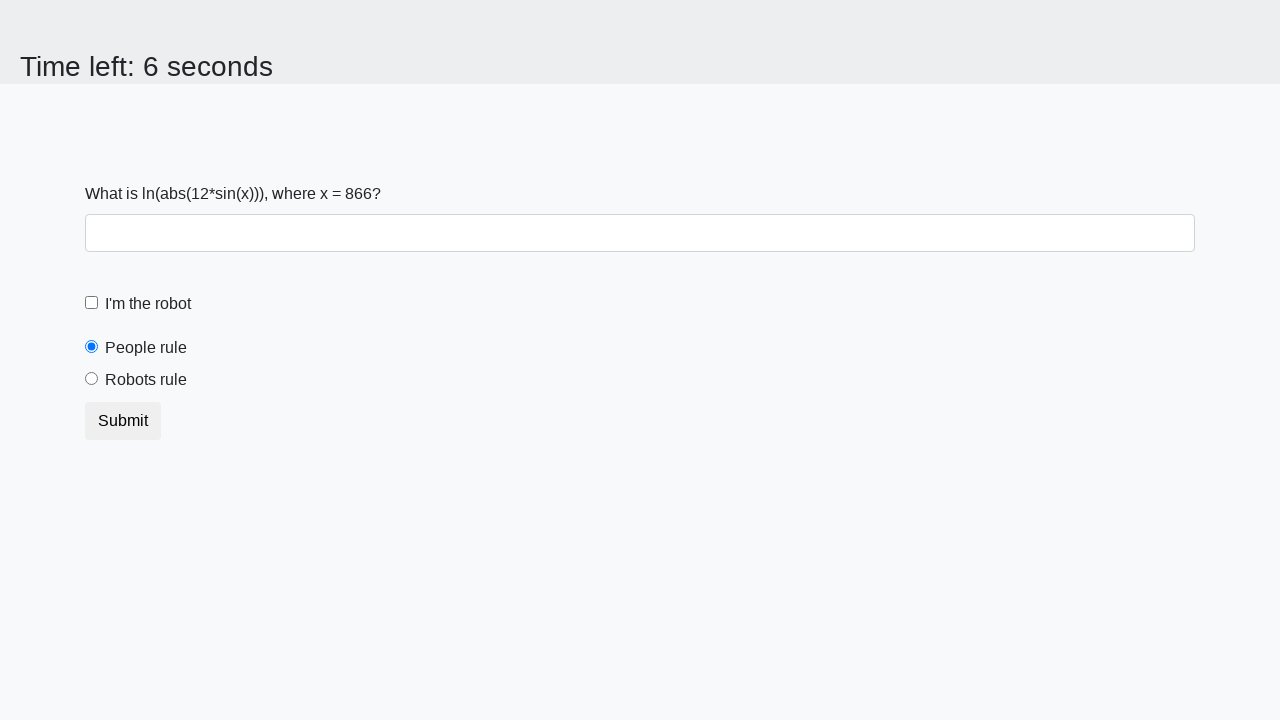